Fills out a practice automation form including personal details (name, email, gender, phone), subjects, hobbies, date of birth selection, address, and state/city dropdowns.

Starting URL: https://demoqa.com/automation-practice-form

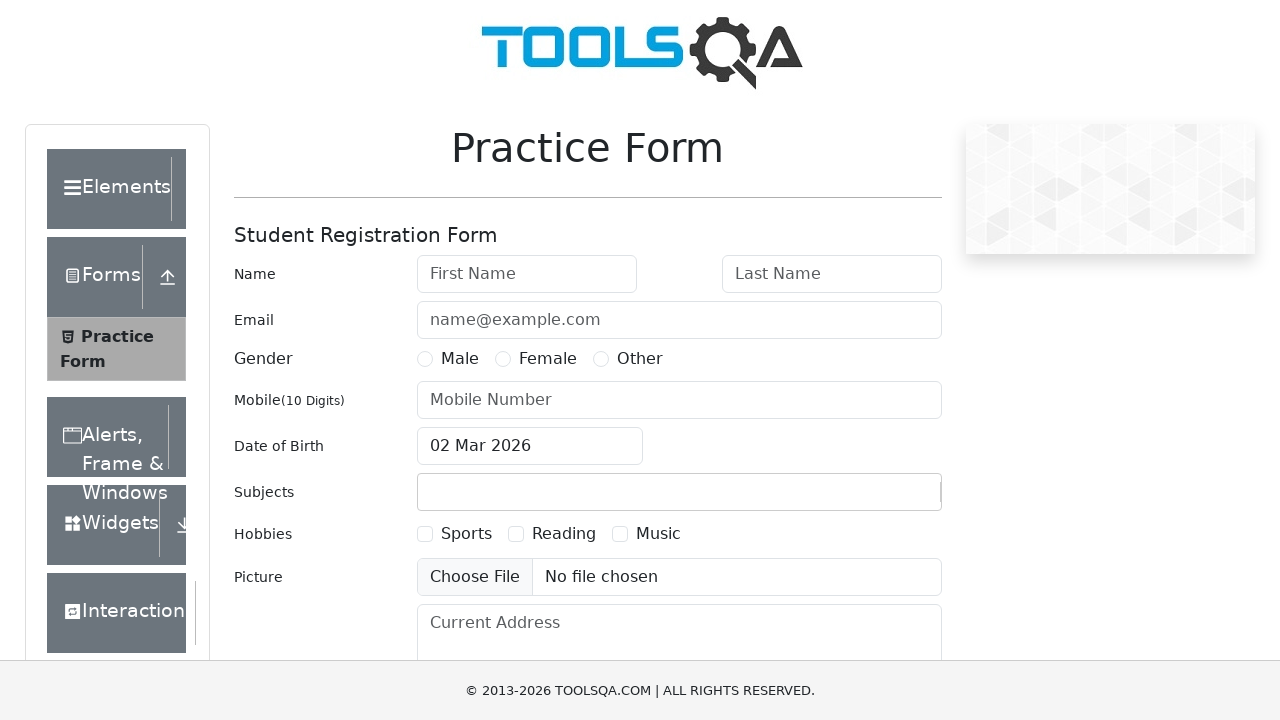

Filled first name field with 'Vladimir' on #firstName
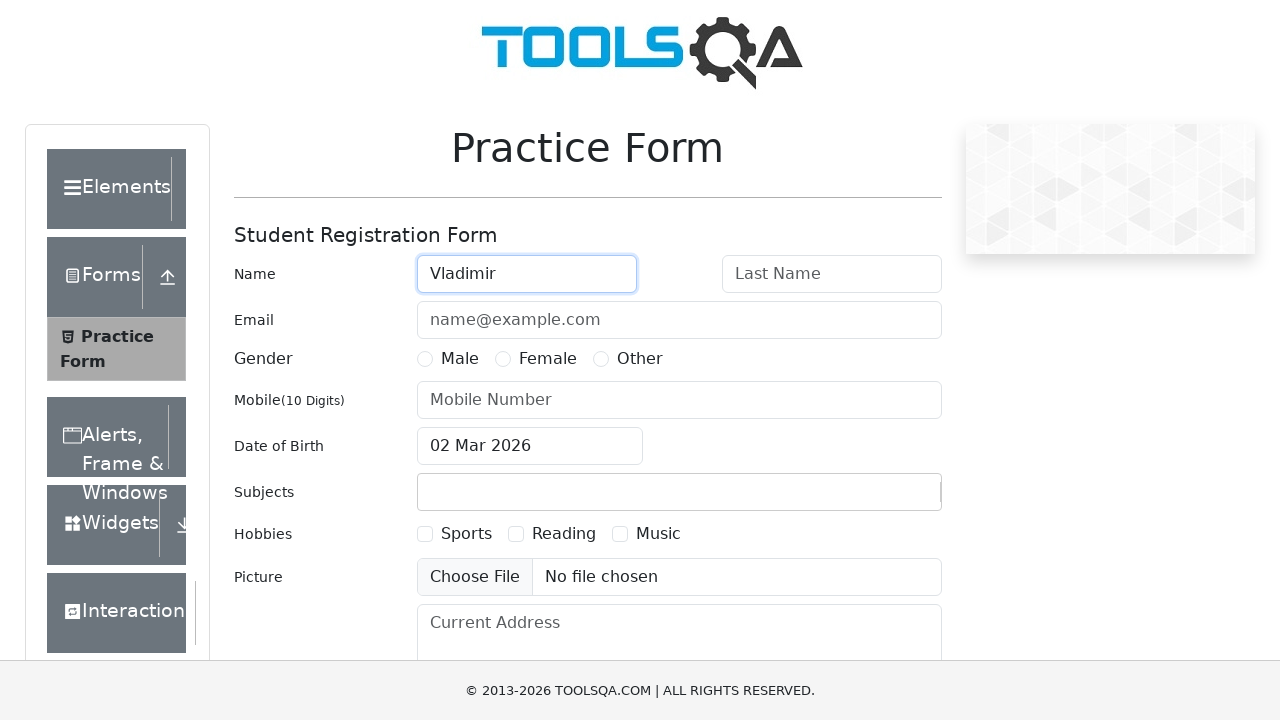

Filled last name field with 'Malakovski' on #lastName
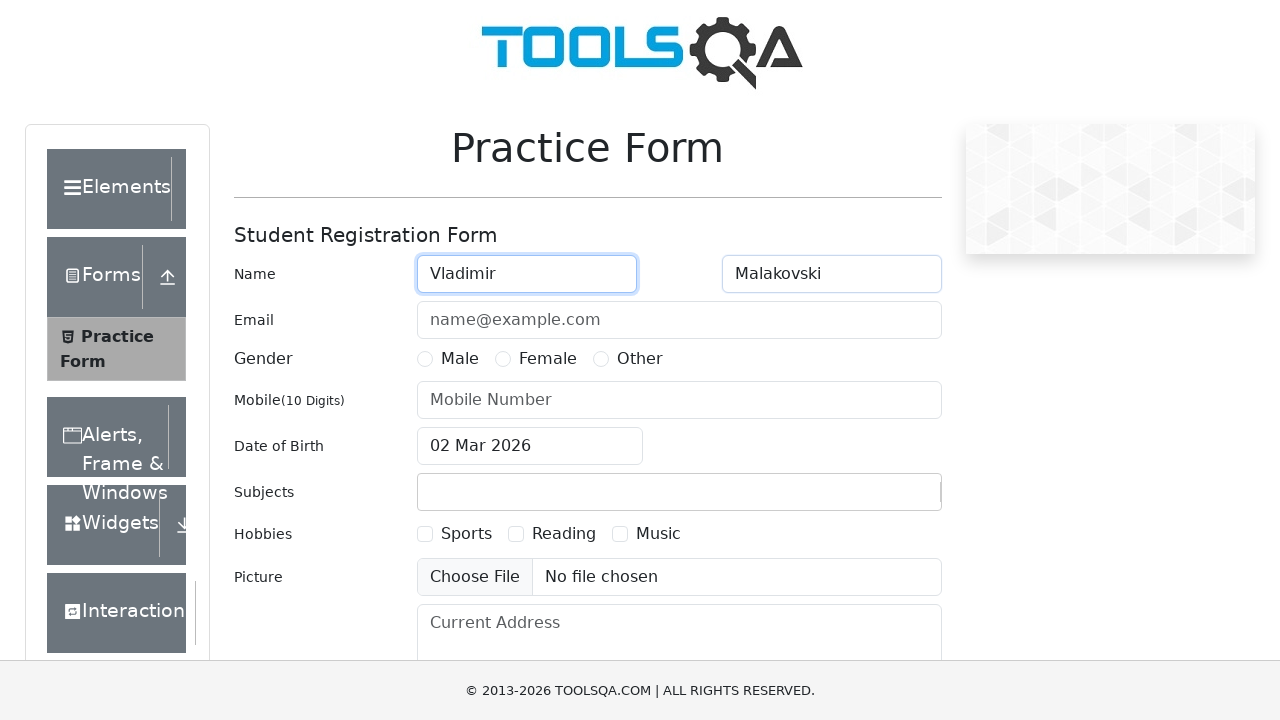

Filled email field with 'vladicabt@hotmail.com' on #userEmail
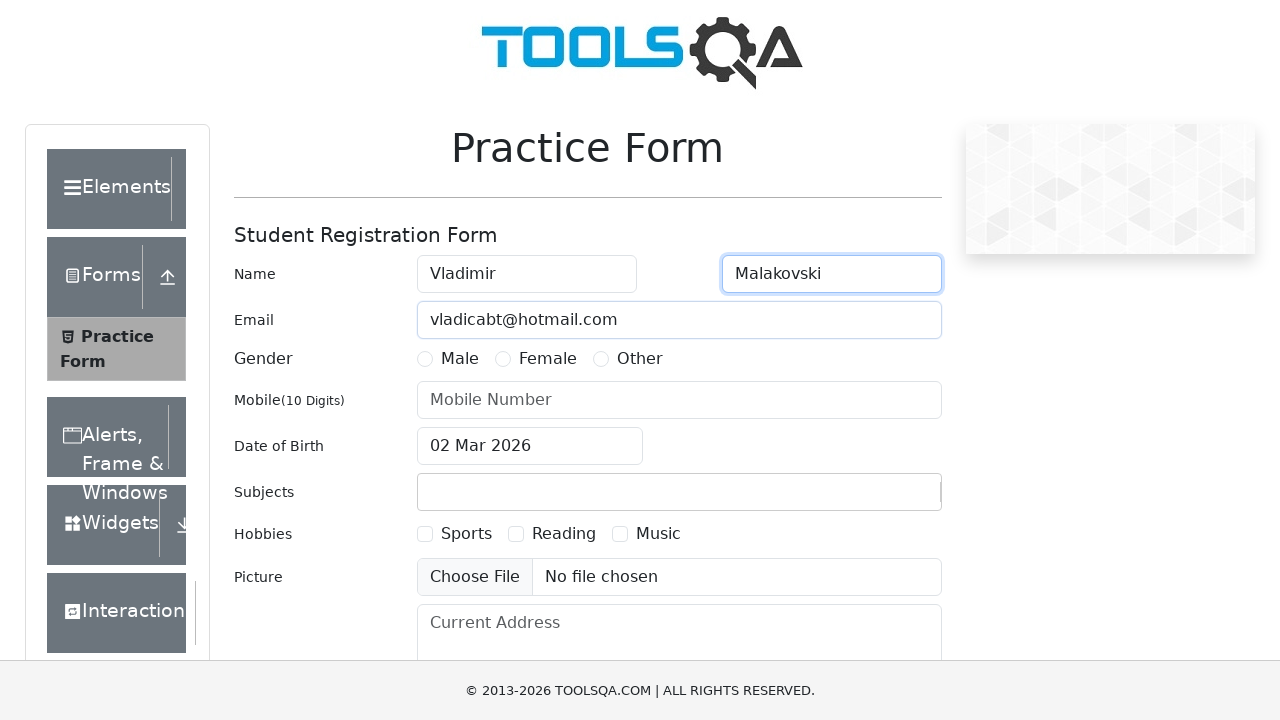

Selected Male gender radio button at (460, 359) on label[for='gender-radio-1']
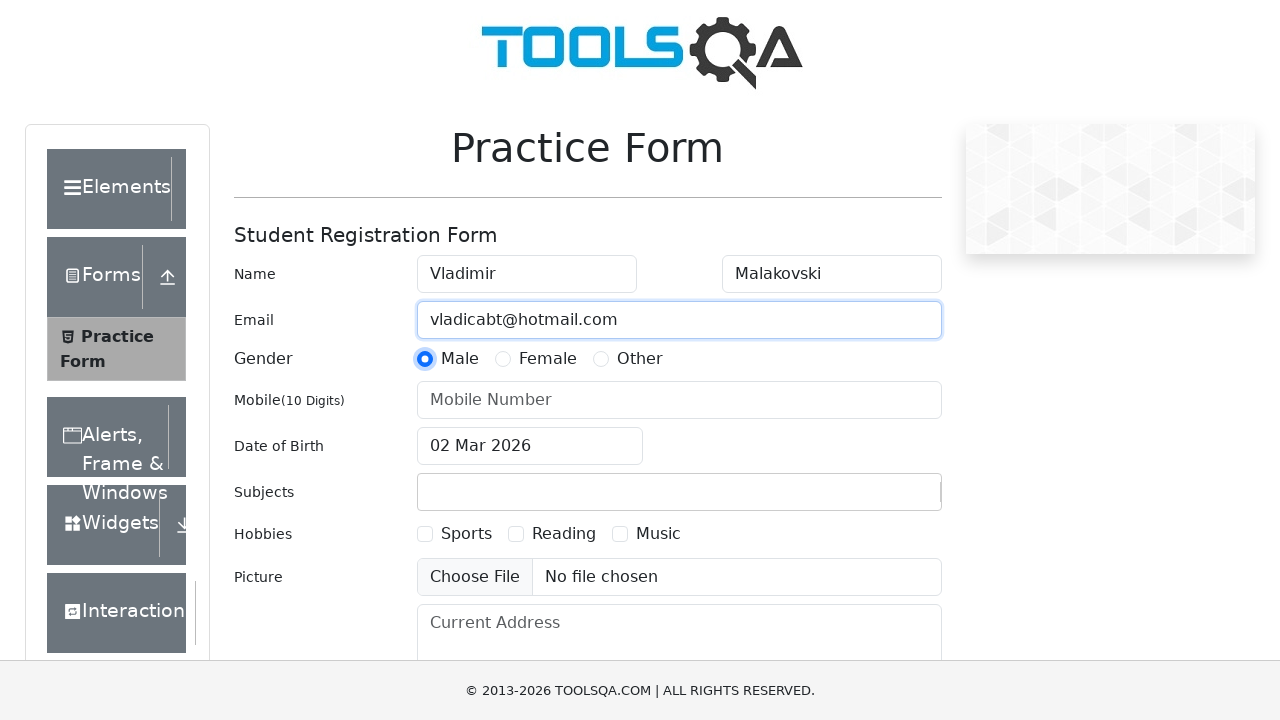

Filled phone number field with '0123456789' on #userNumber
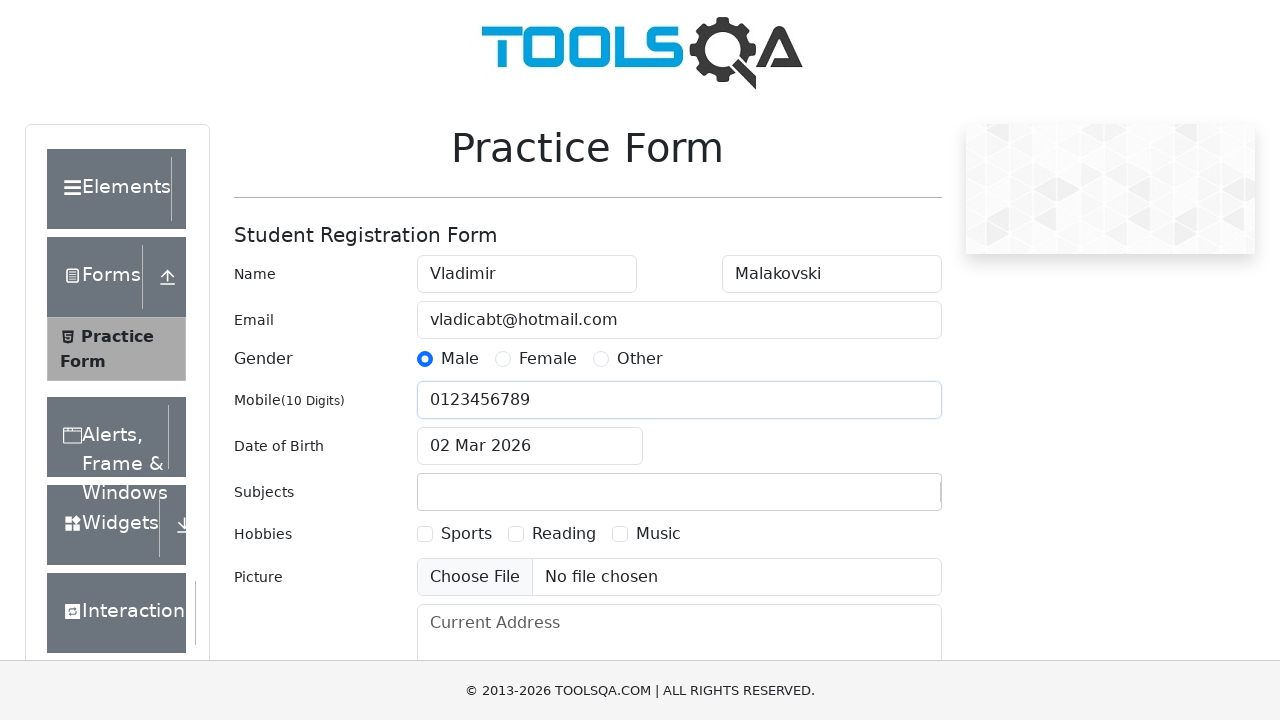

Filled subjects input field with 'Math' on #subjectsInput
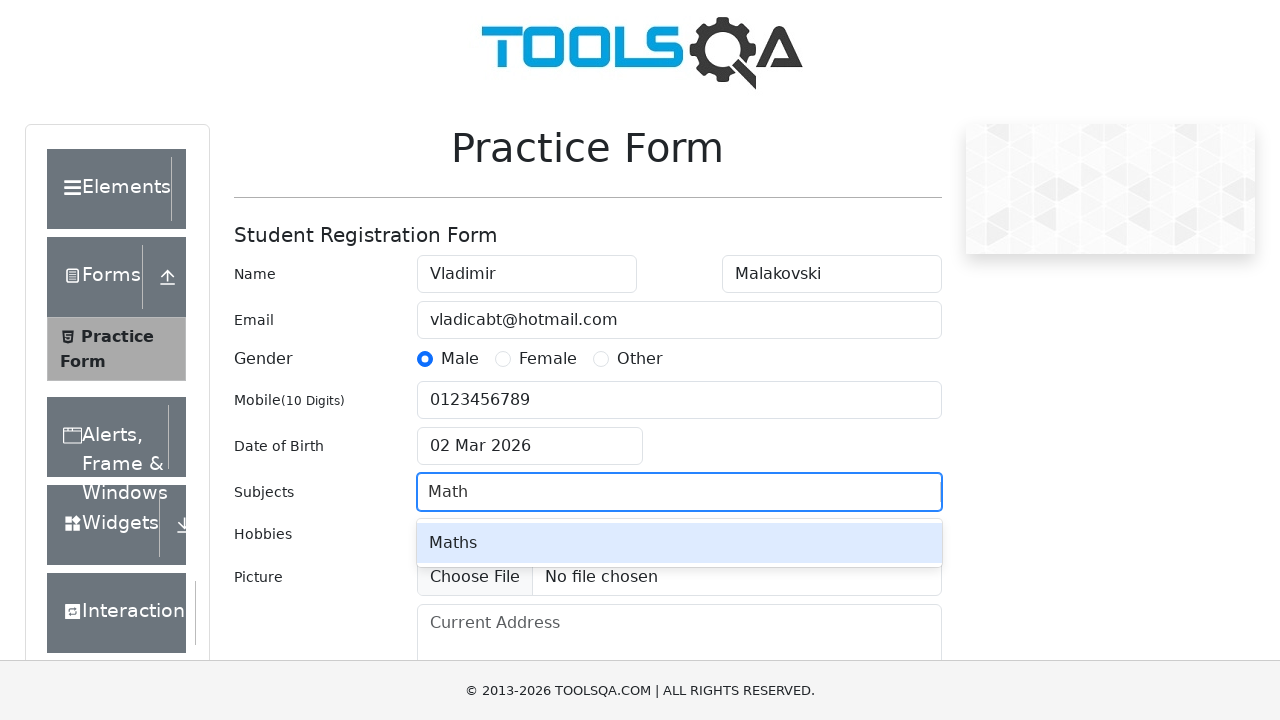

Pressed Enter to select Math subject on #subjectsInput
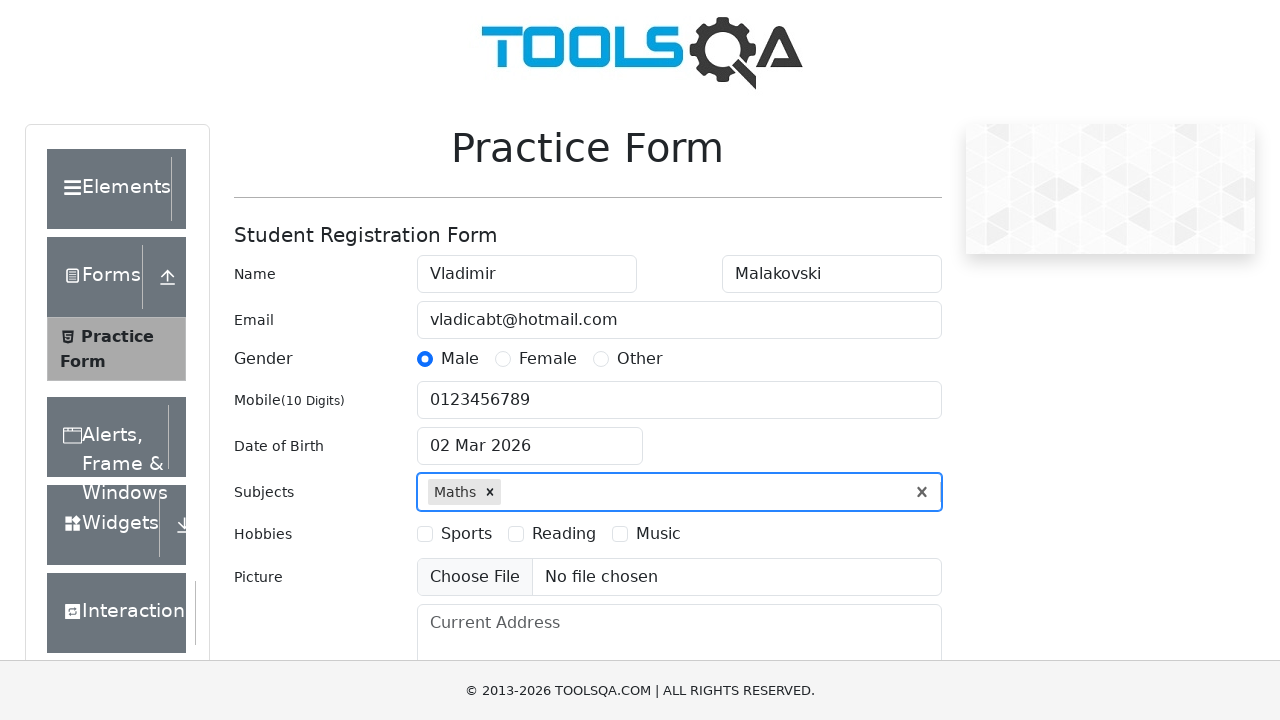

Selected Music hobby checkbox at (658, 534) on label[for='hobbies-checkbox-3']
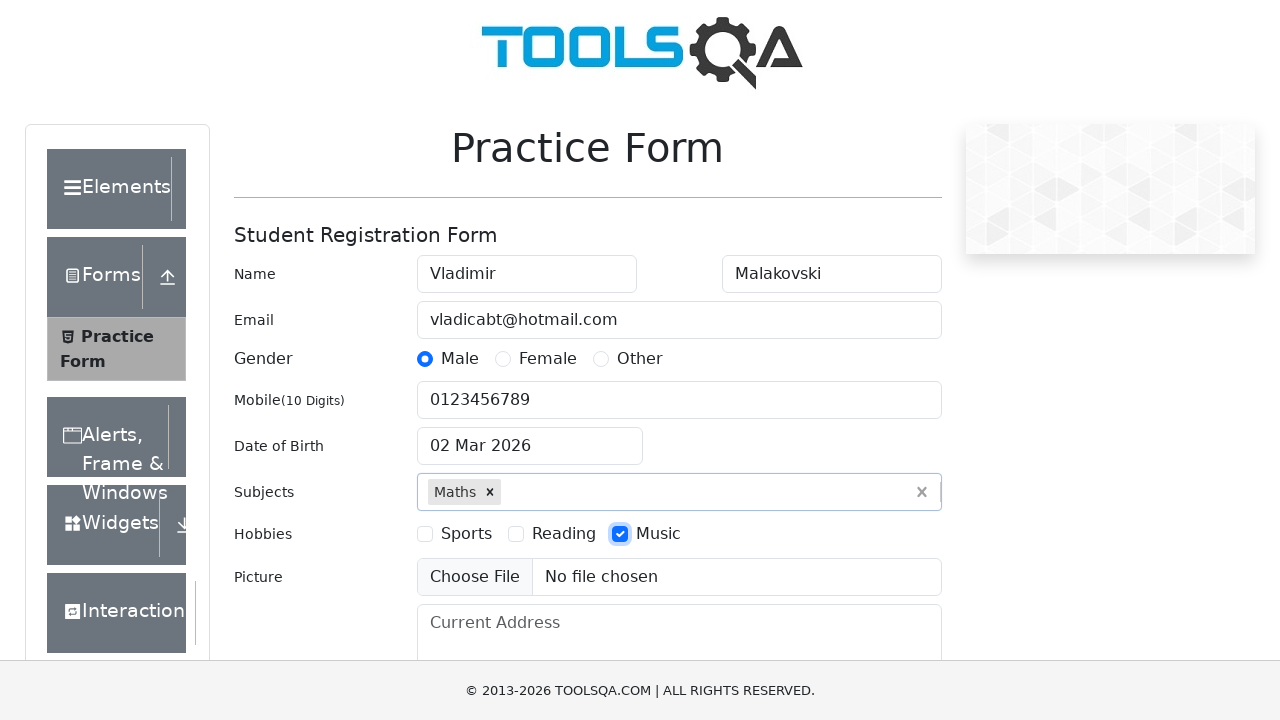

Filled current address field with 'Kire Kostadinovski 17' on #currentAddress
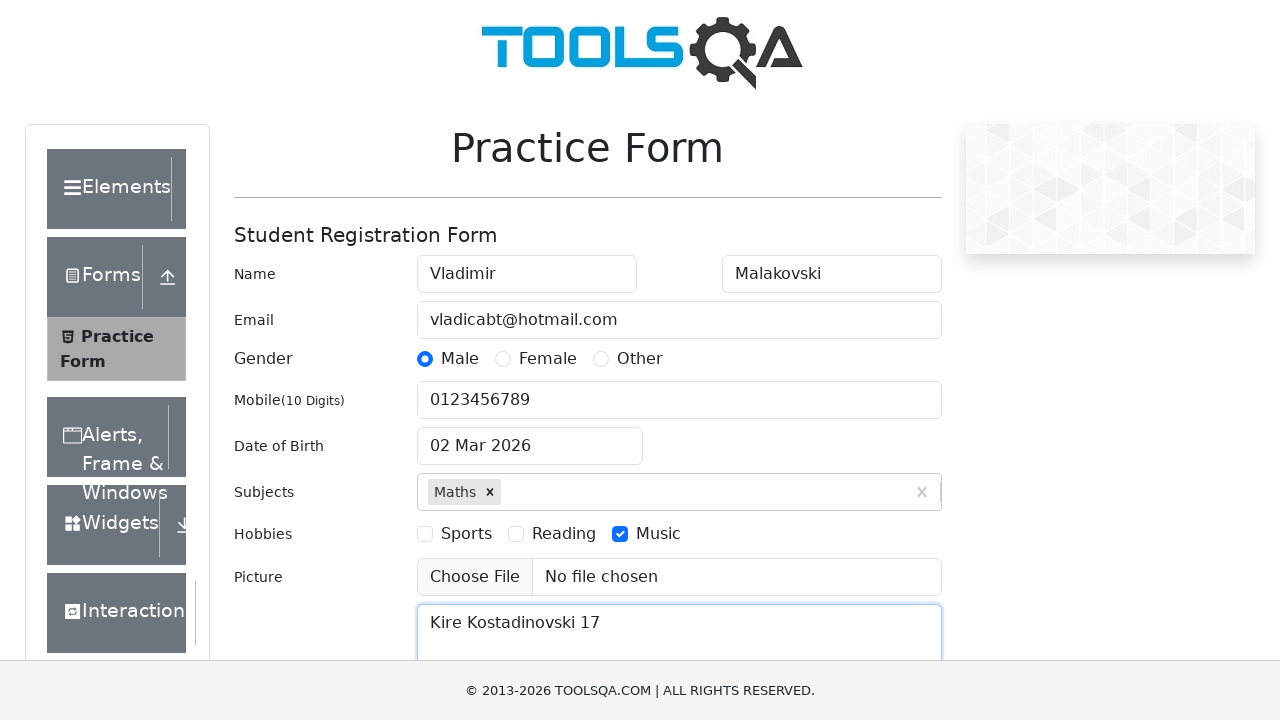

Clicked date of birth input to open calendar at (530, 446) on #dateOfBirthInput
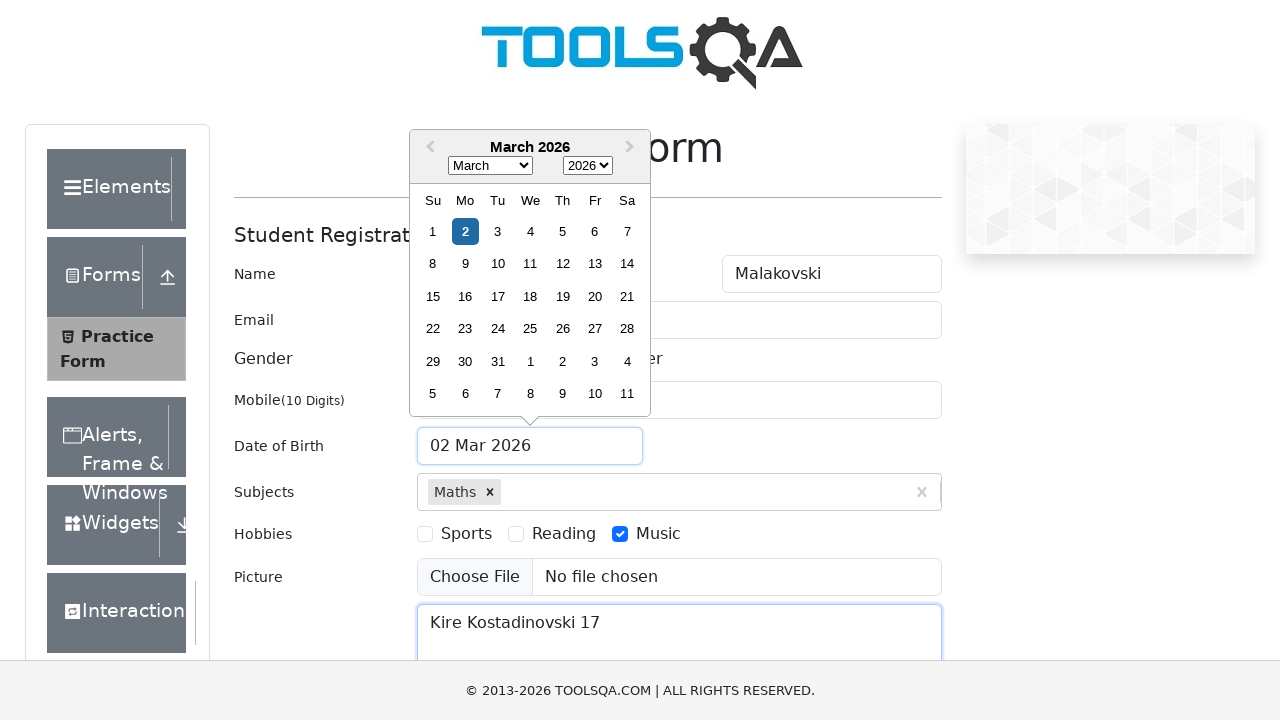

Selected March as the month in date picker on .react-datepicker__month-select
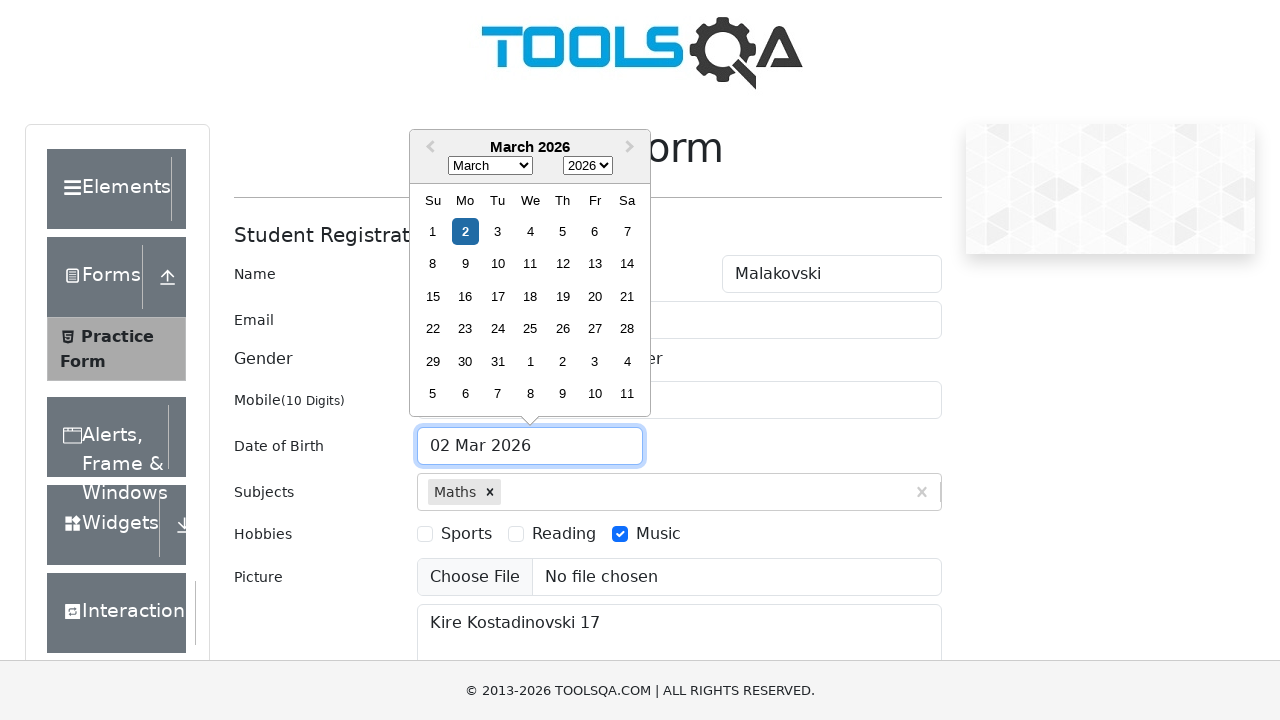

Selected 2022 as the year in date picker on .react-datepicker__year-select
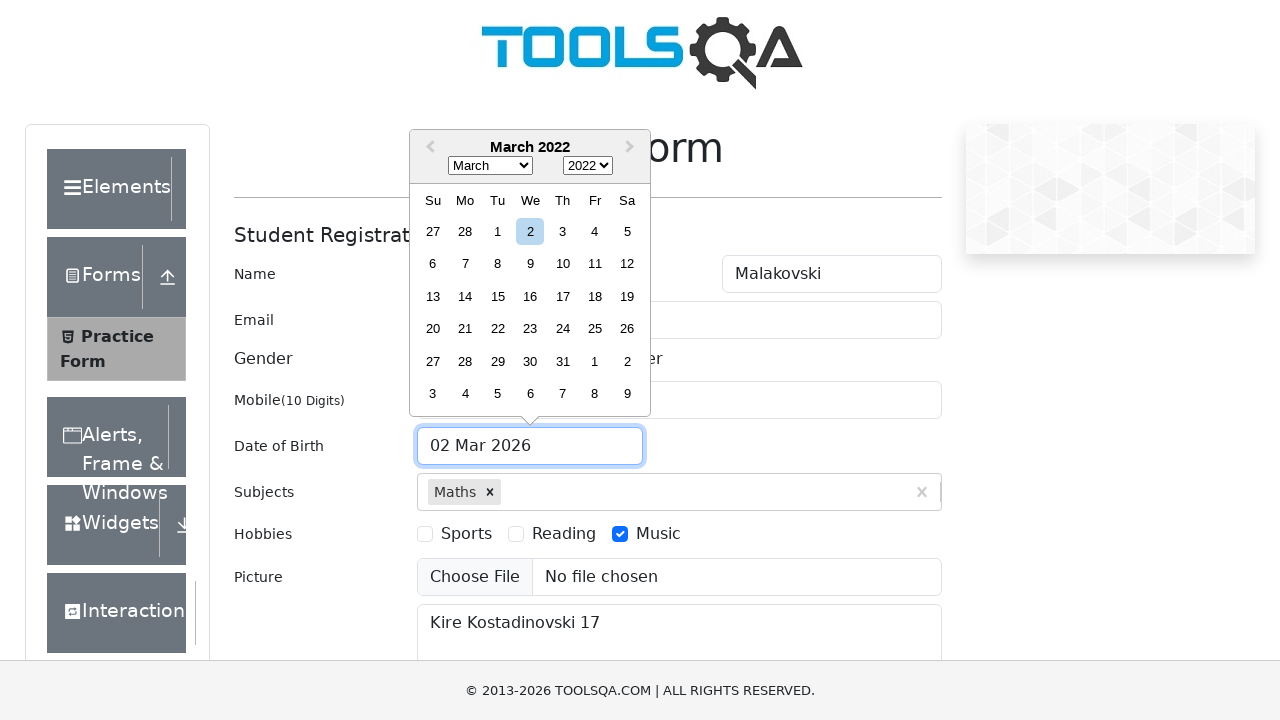

Selected day 13 from calendar at (433, 296) on .react-datepicker__day--013
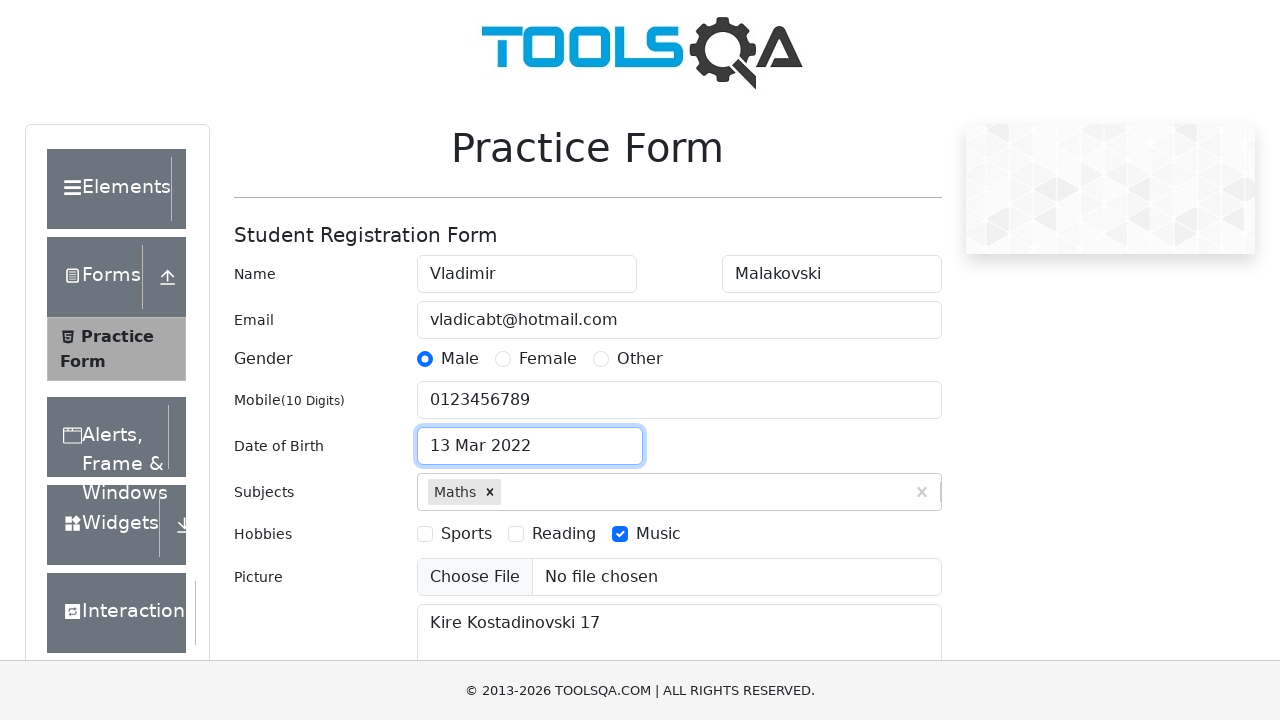

Clicked on State dropdown to open options at (527, 437) on #state
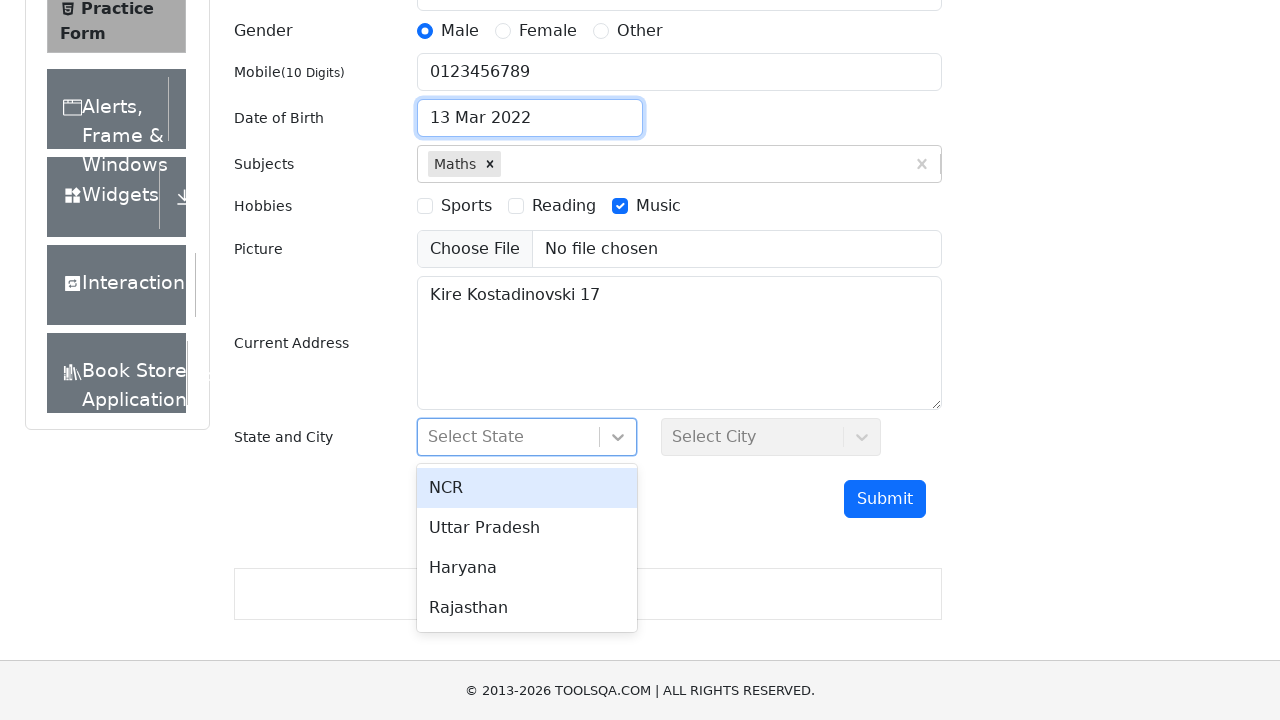

Typed 'Uttar' in state search field on #react-select-3-input
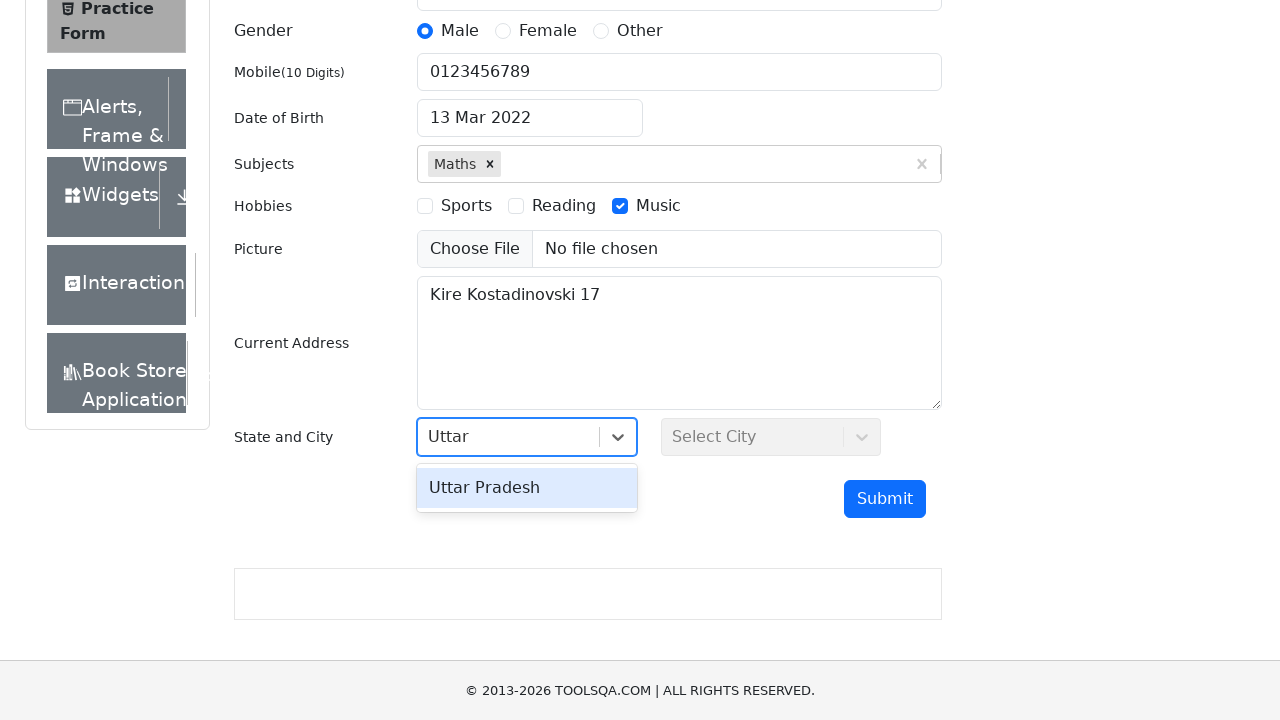

Waited for state dropdown options to appear
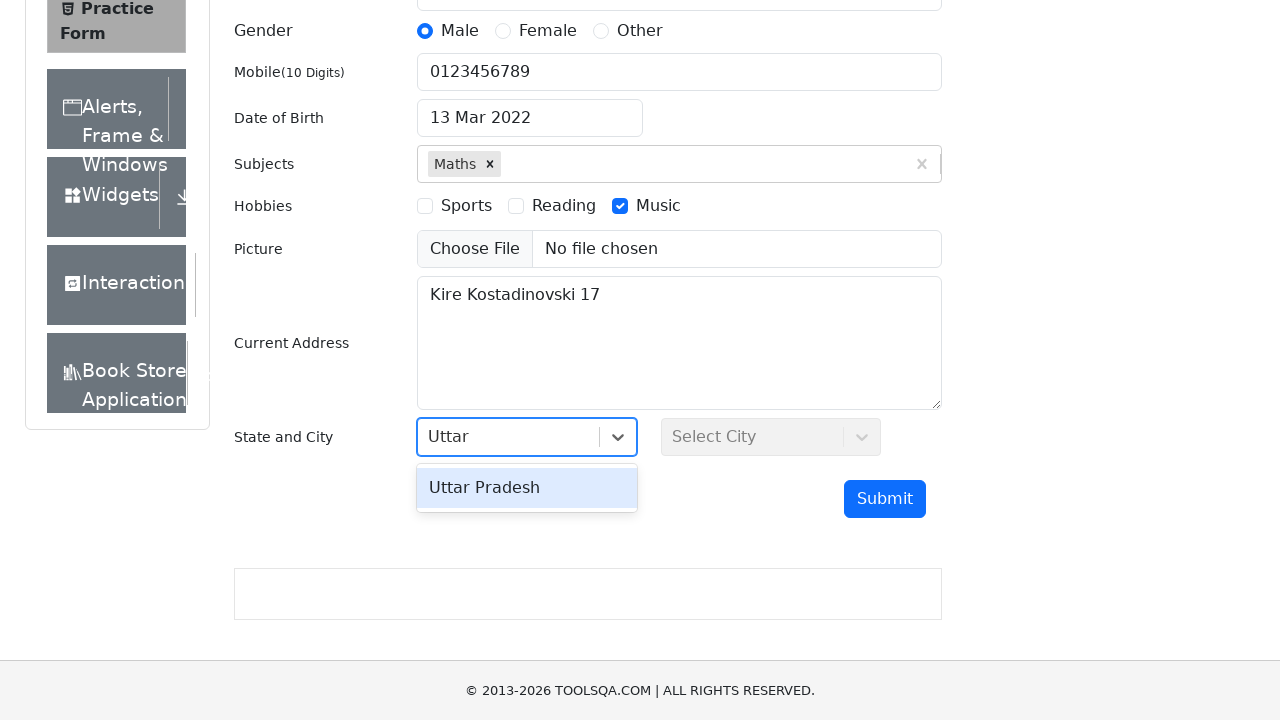

Selected Uttar Pradesh from state dropdown at (527, 488) on xpath=//div[contains(@id,'react-select-3-option')]
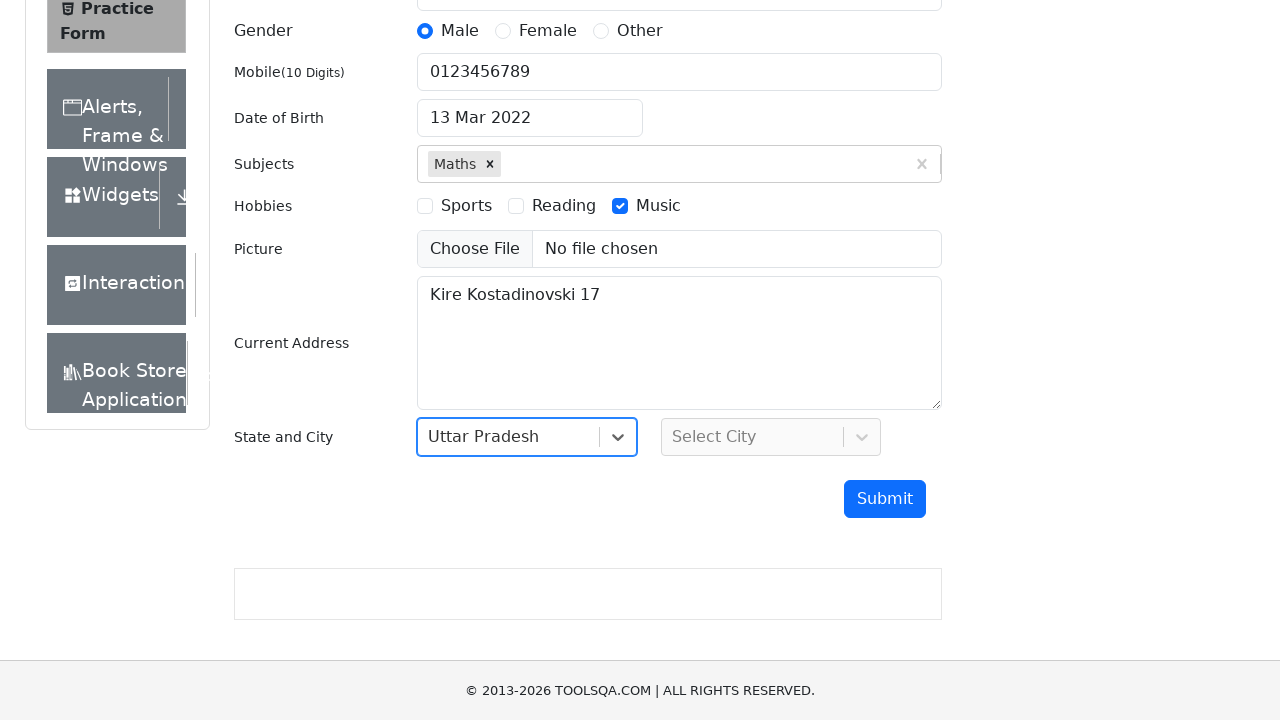

Typed 'Merrut' in city search field on #react-select-4-input
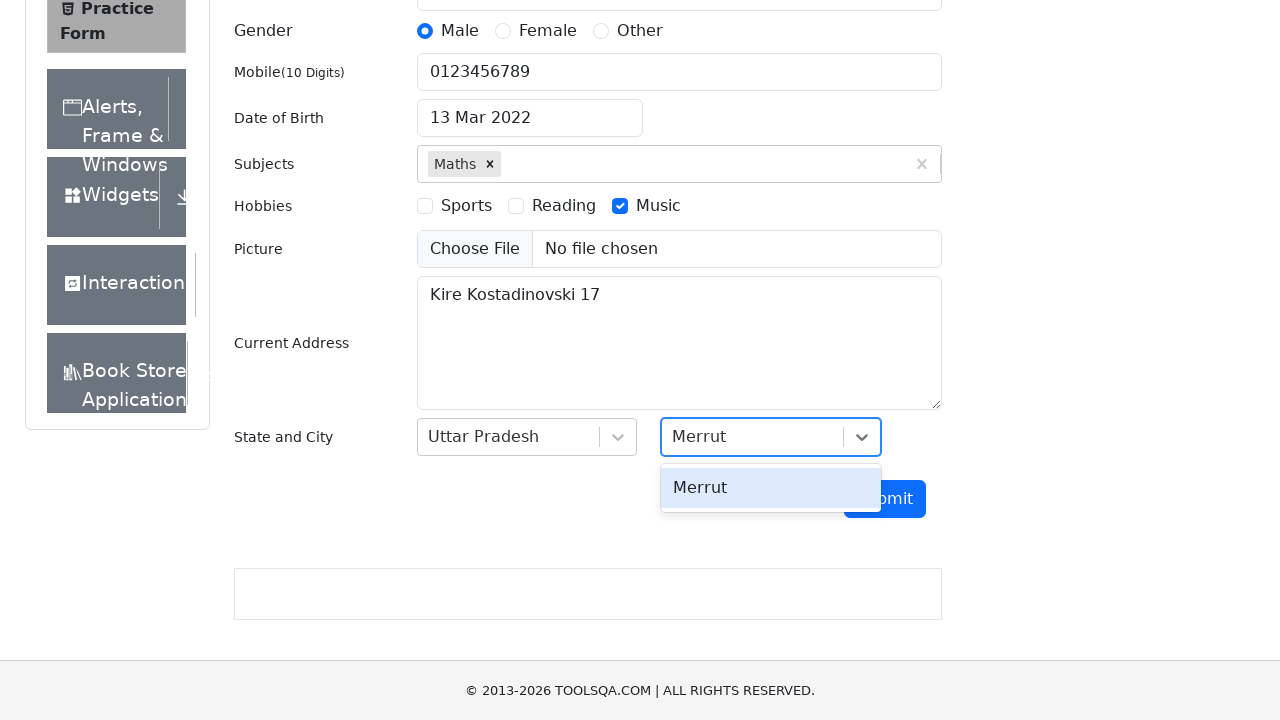

Waited for city dropdown options to appear
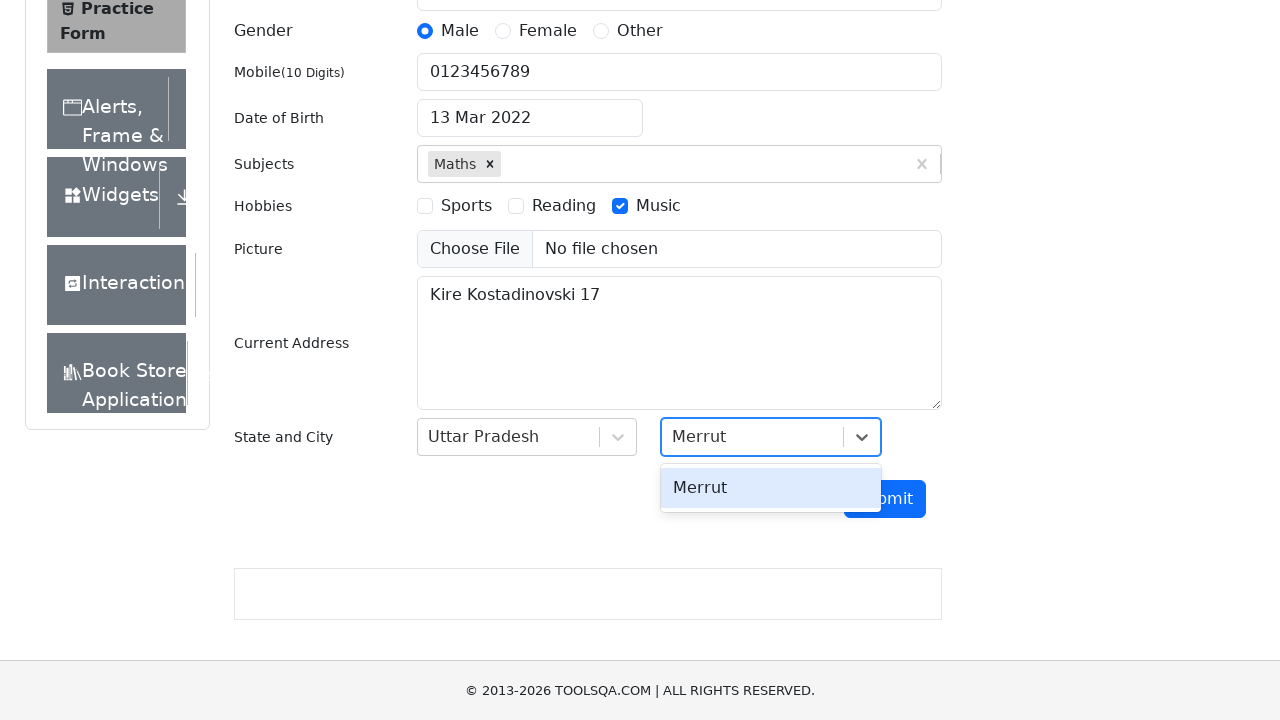

Selected Meerut from city dropdown at (771, 488) on xpath=//div[contains(@id,'react-select-4-option')]
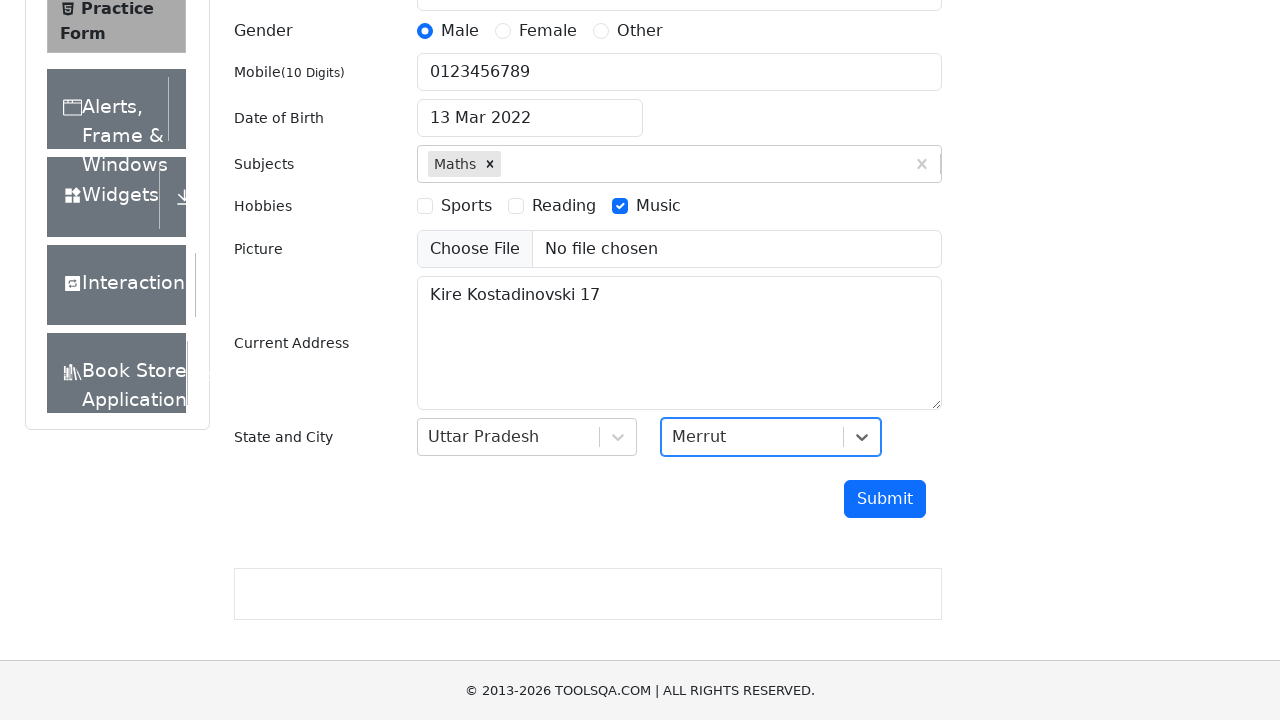

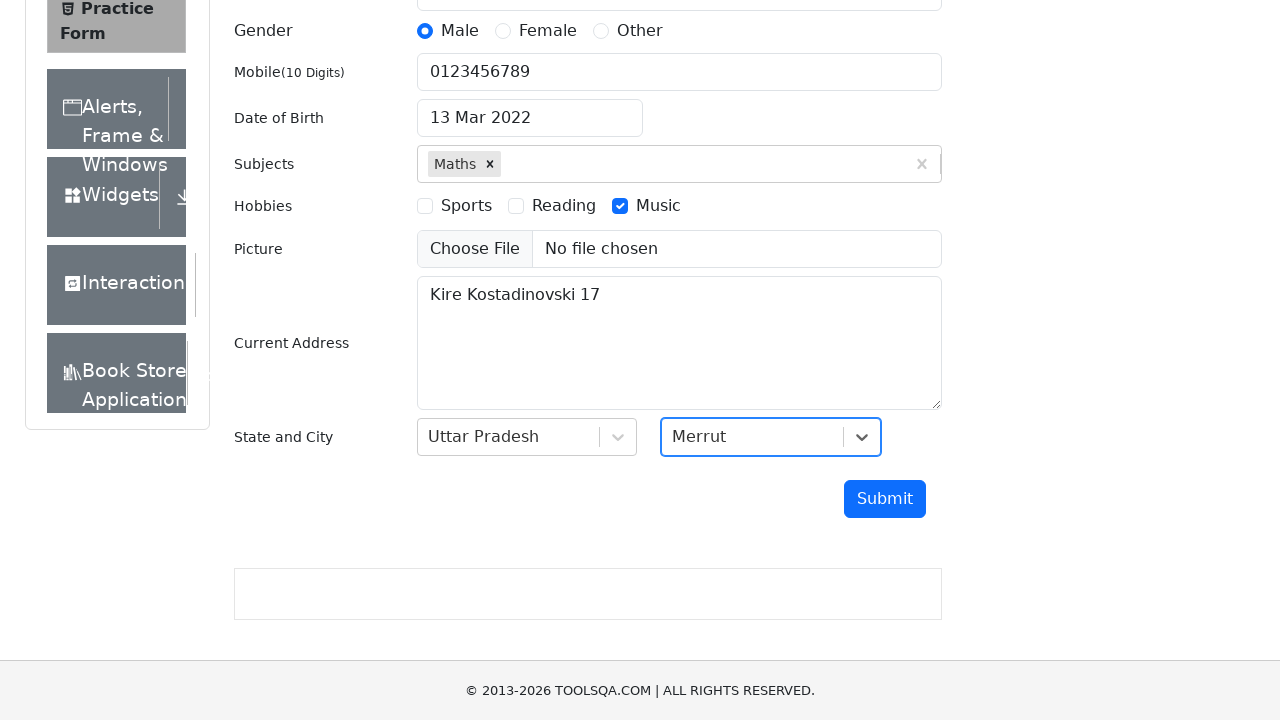